Tests the order by functionality on a demo store website by clicking on the orderby dropdown element

Starting URL: http://demostore.supersqa.com

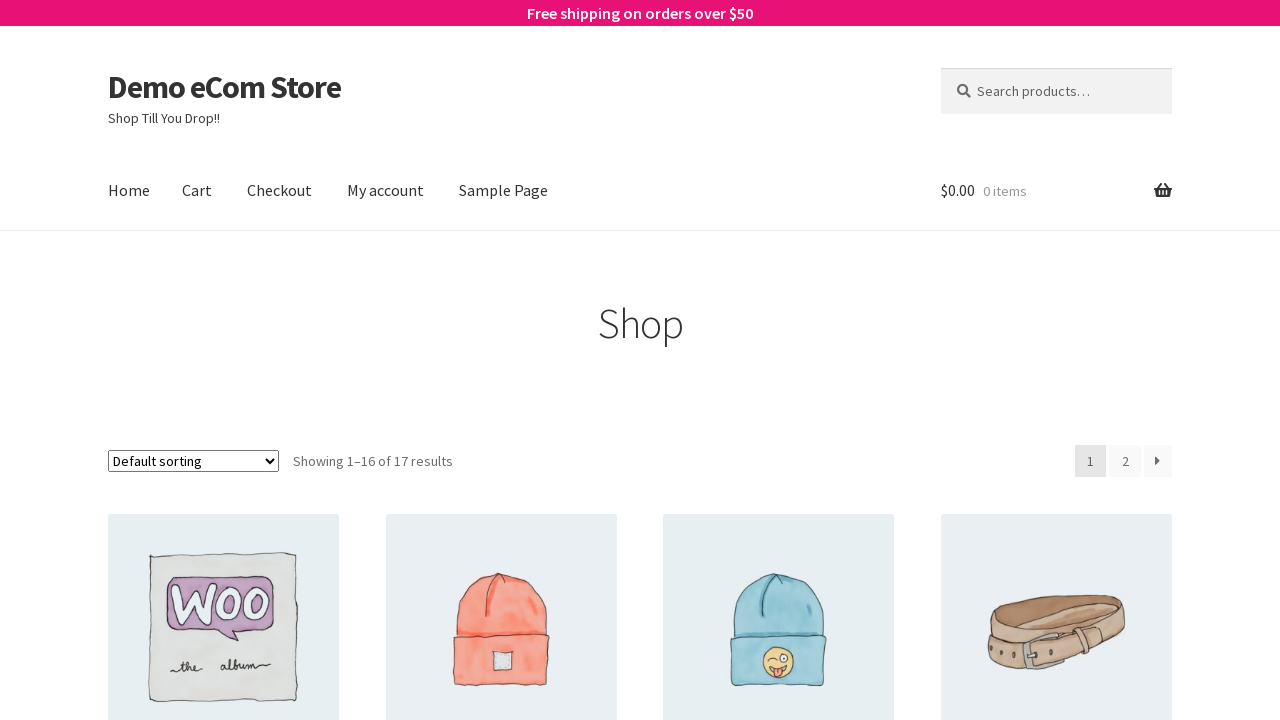

Clicked on the orderby dropdown element at (194, 461) on [name='orderby']
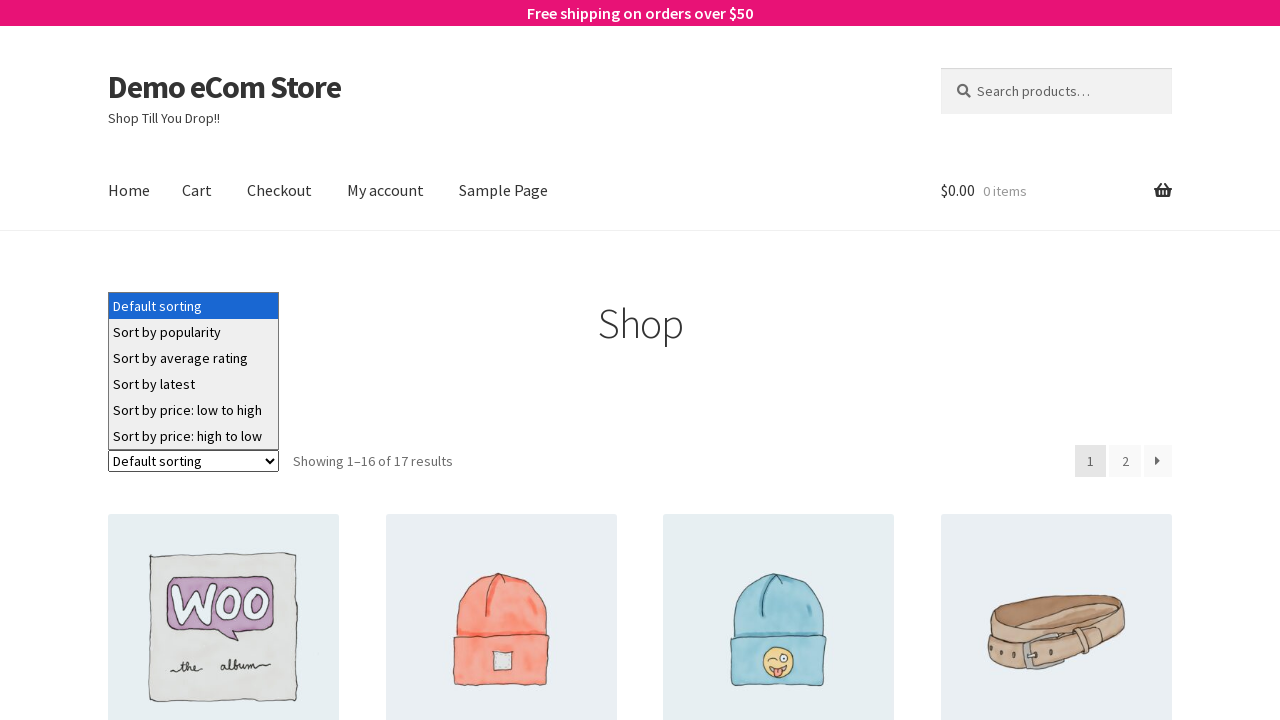

Waited for dropdown options to be visible
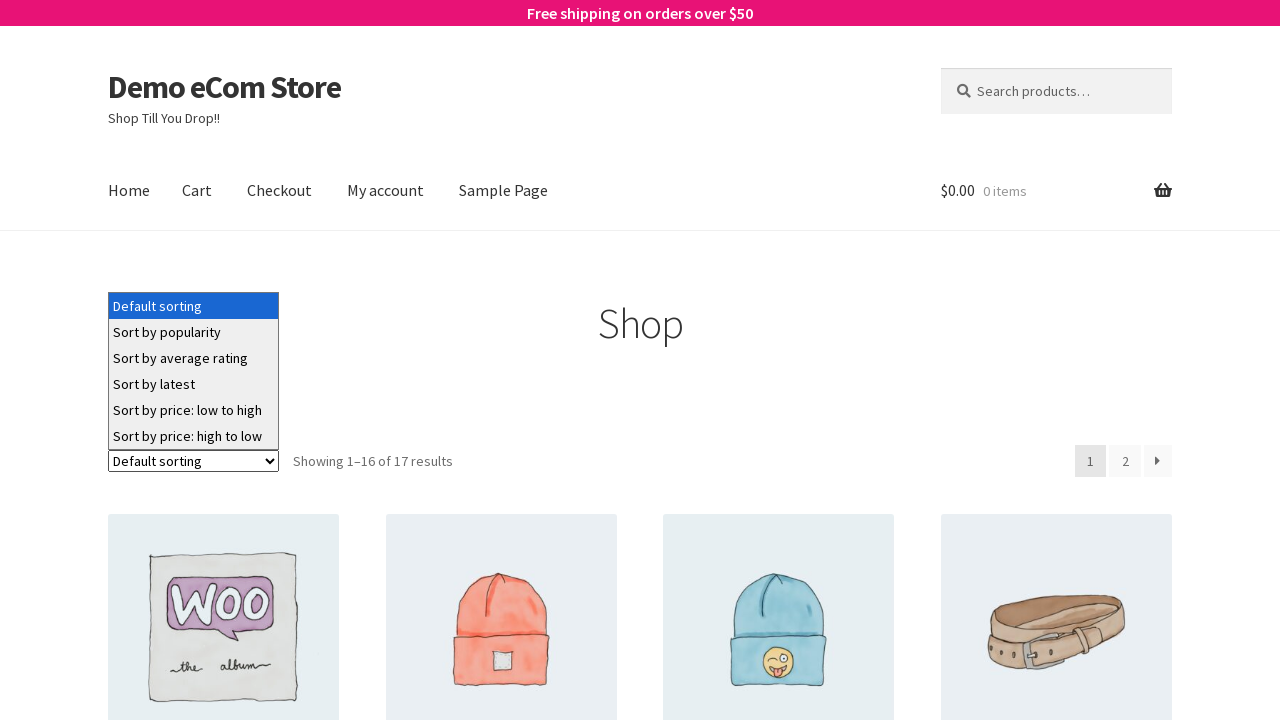

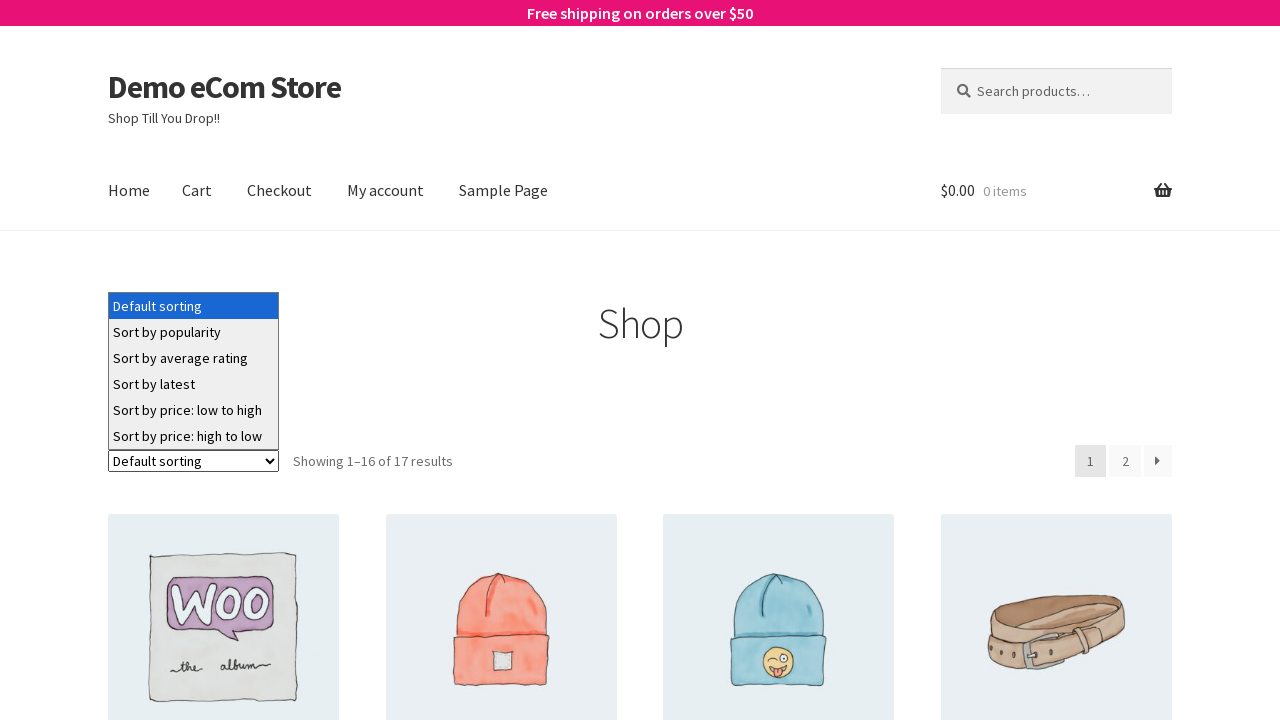